Tests dynamic element addition by navigating to Add/Remove Elements page and adding a new element

Starting URL: https://the-internet.herokuapp.com

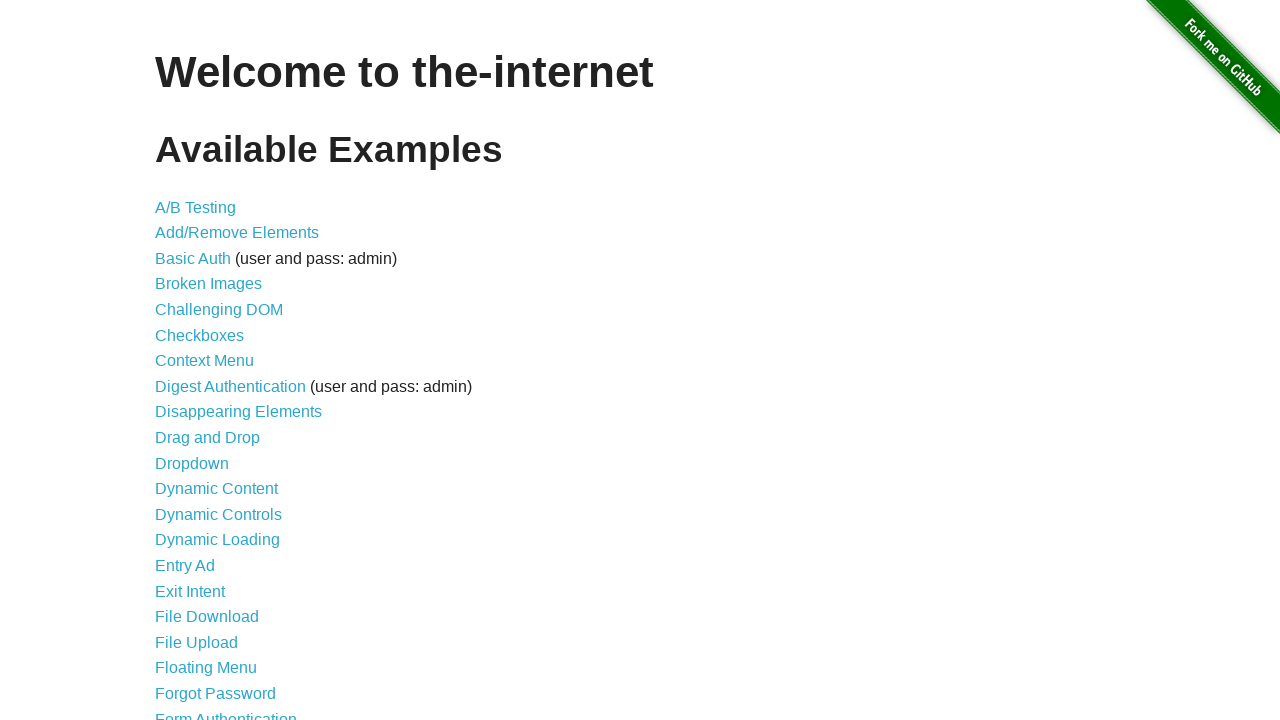

Clicked on Add/Remove Elements link at (237, 233) on xpath=//a[text()='Add/Remove Elements']
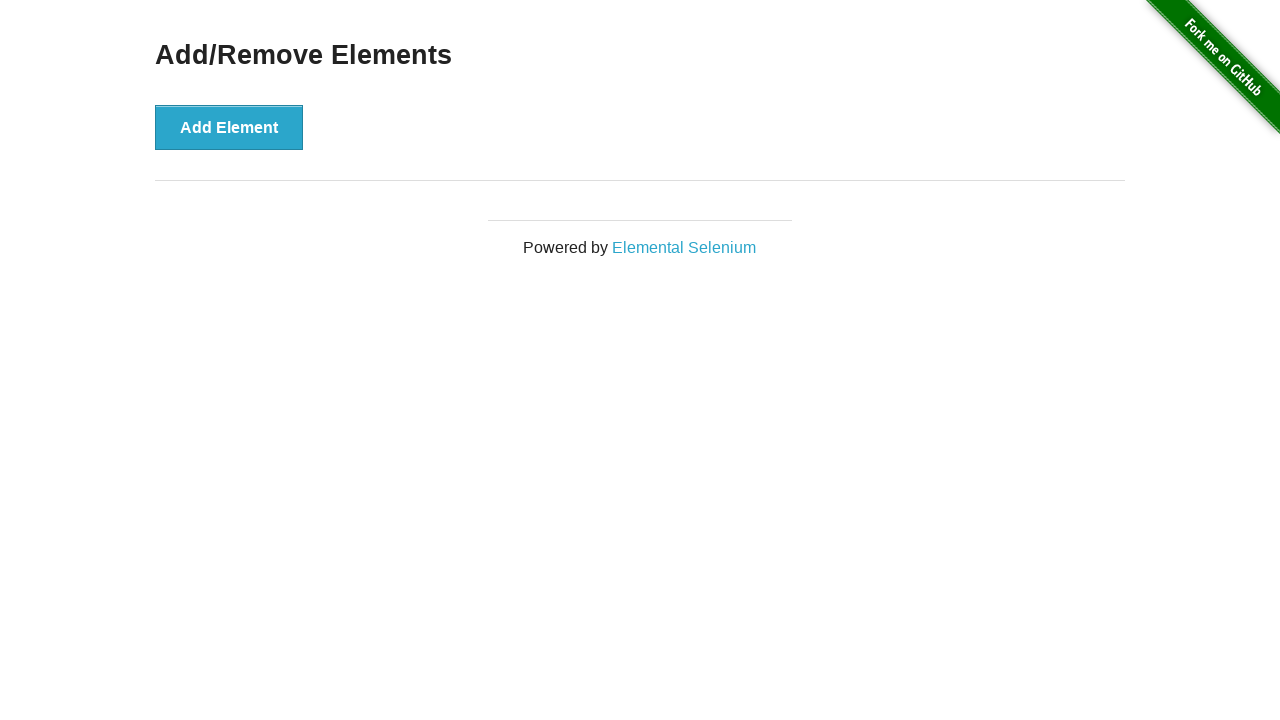

Clicked Add Element button at (229, 127) on button[onclick='addElement()']
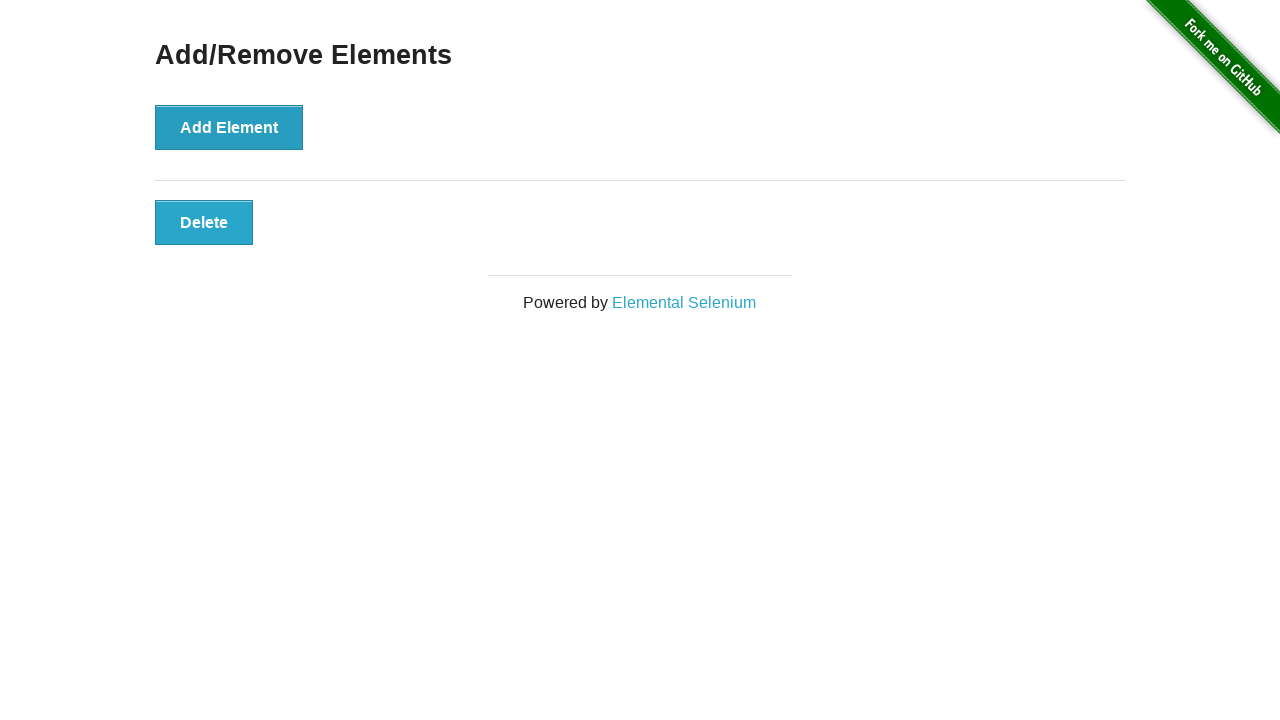

Verified that Delete button is displayed after adding element
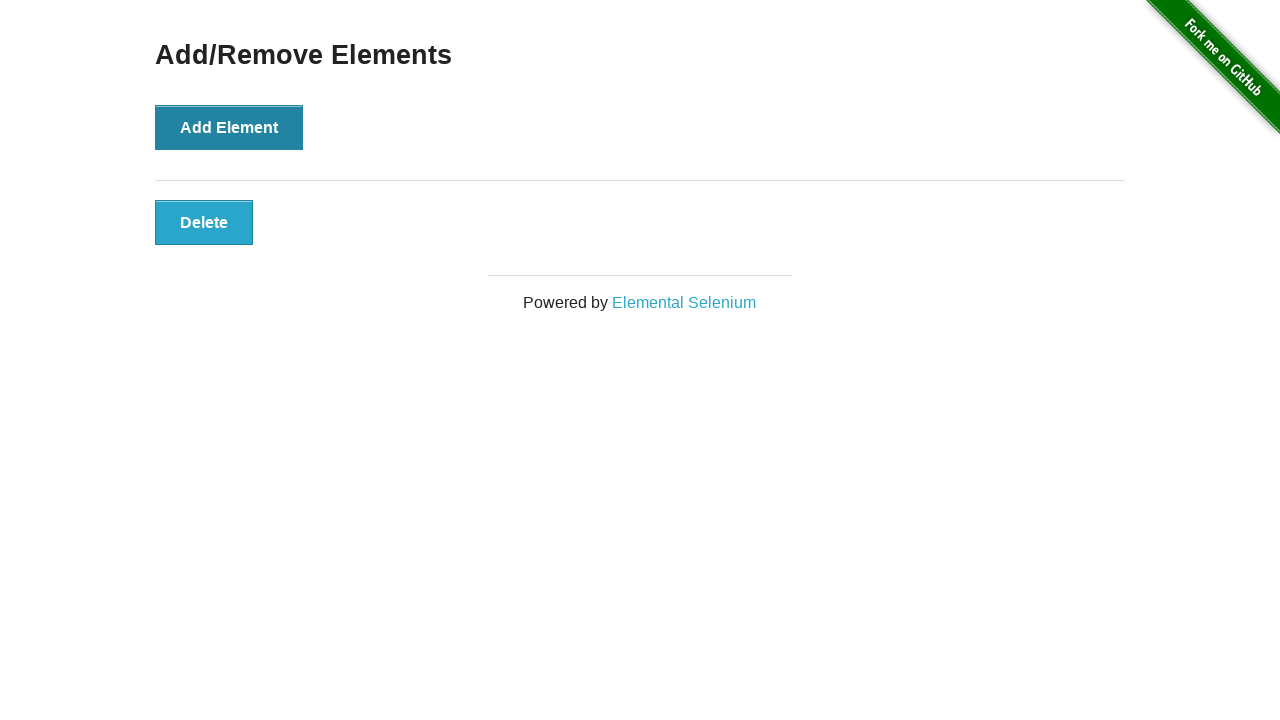

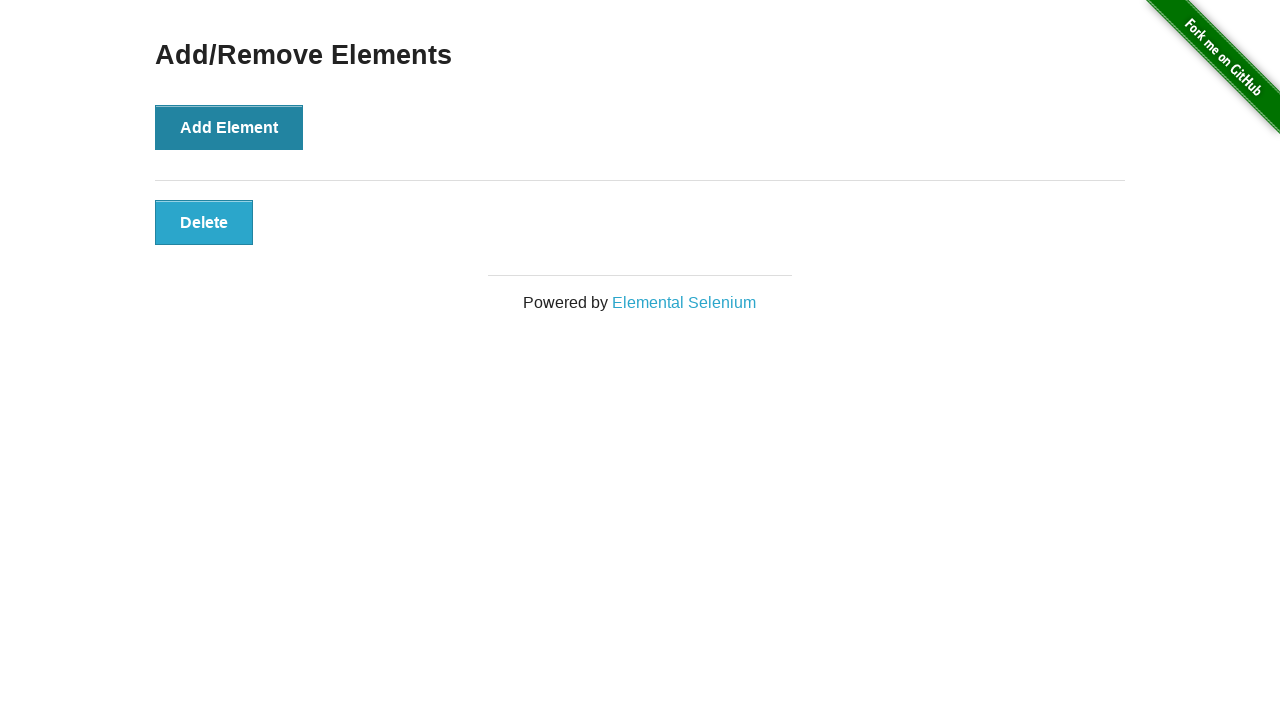